Tests a to-do list application by adding multiple tasks to the list and verifying they appear. The test inputs several task items through a form and confirms they are added.

Starting URL: https://training-support.net/webelements/todo-list

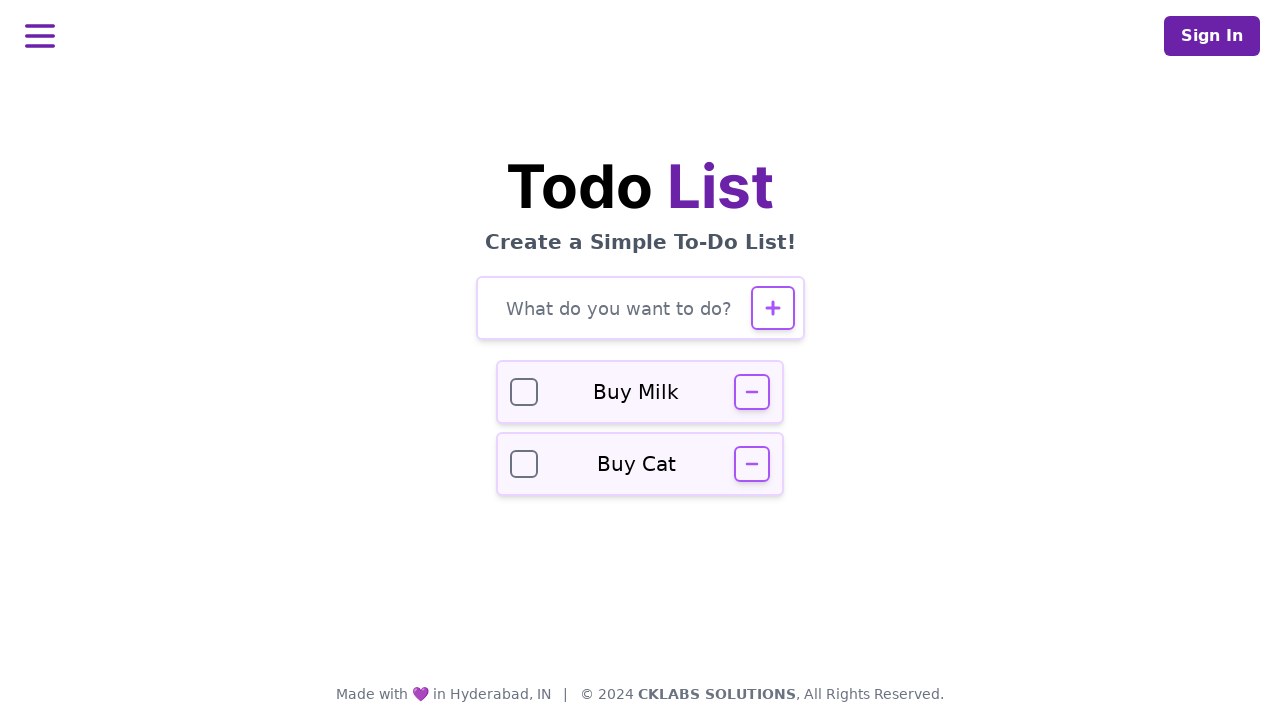

Verified page title contains 'To-Do List'
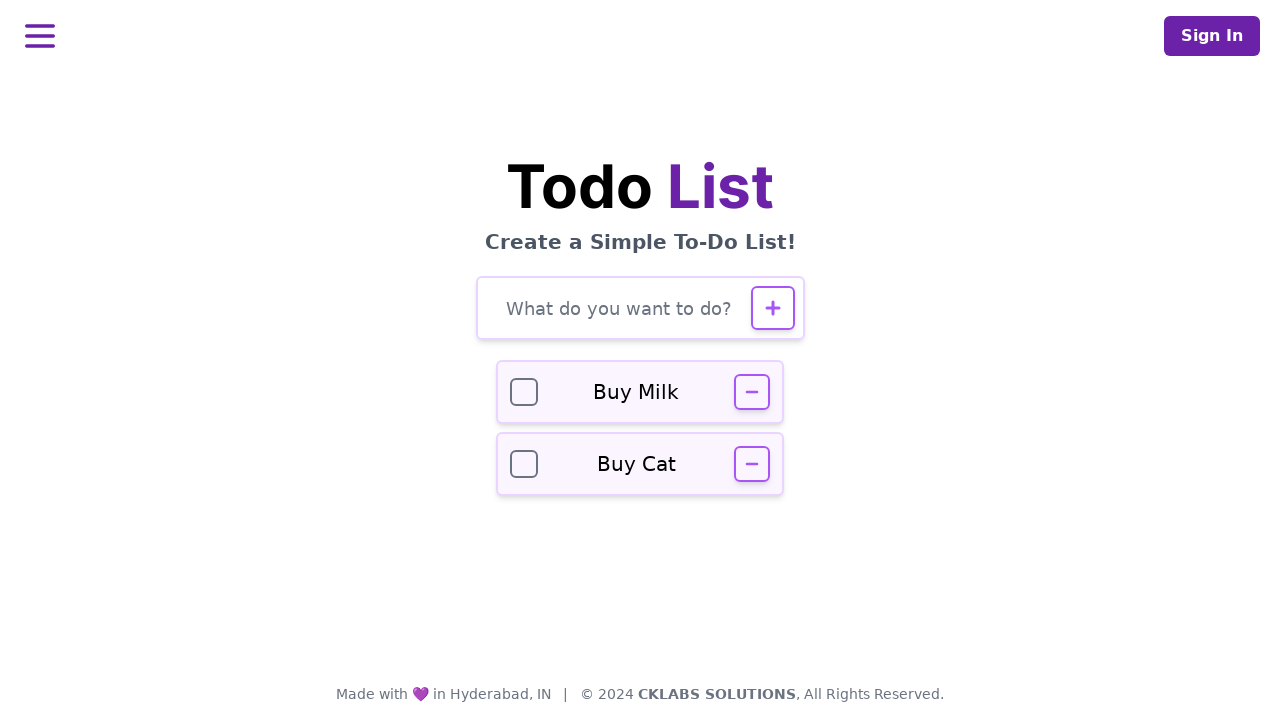

Filled todo input field with task: 'Buy groceries' on #todo-input
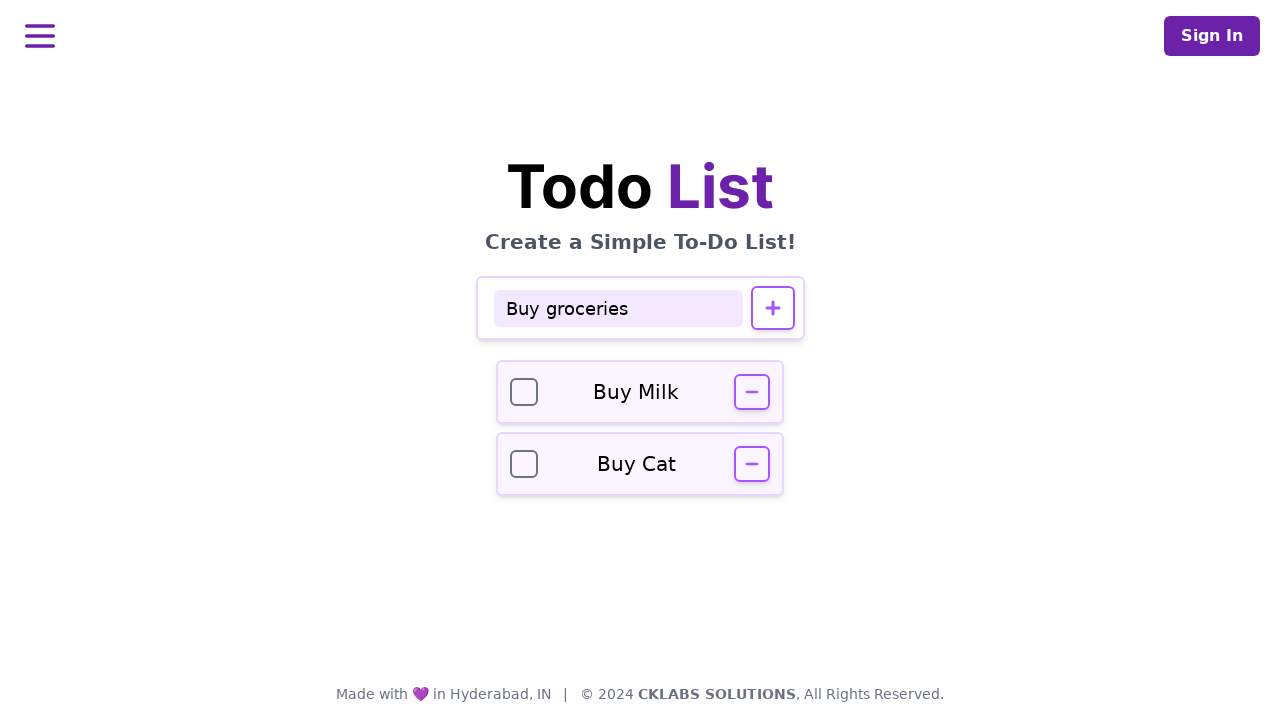

Clicked add button to add task: 'Buy groceries' at (772, 308) on #todo-add
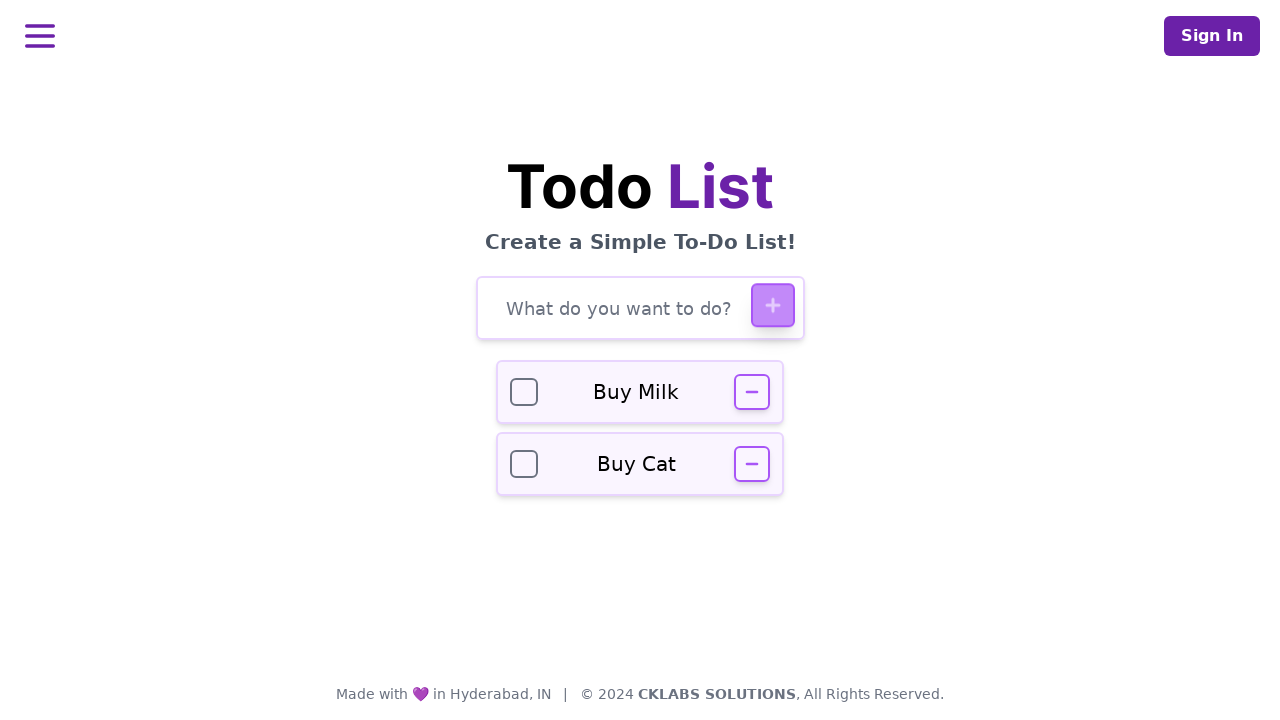

Filled todo input field with task: 'Complete homework' on #todo-input
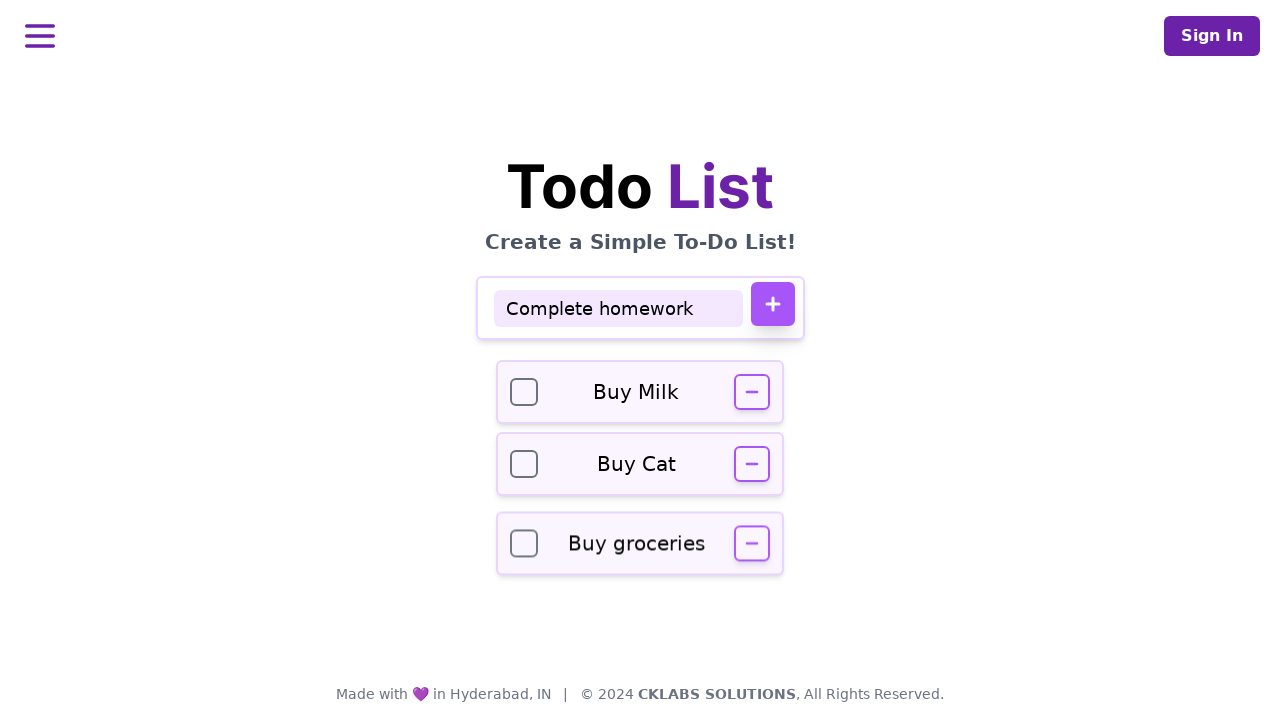

Clicked add button to add task: 'Complete homework' at (772, 304) on #todo-add
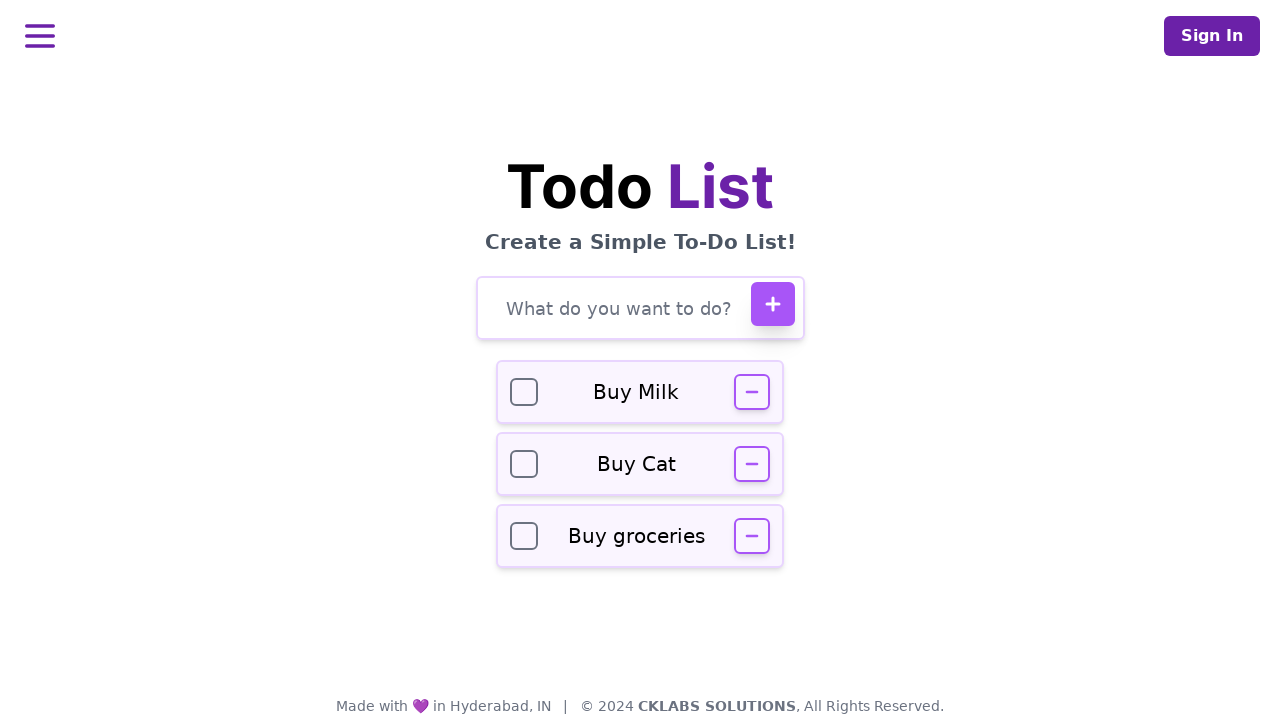

Filled todo input field with task: 'Call dentist' on #todo-input
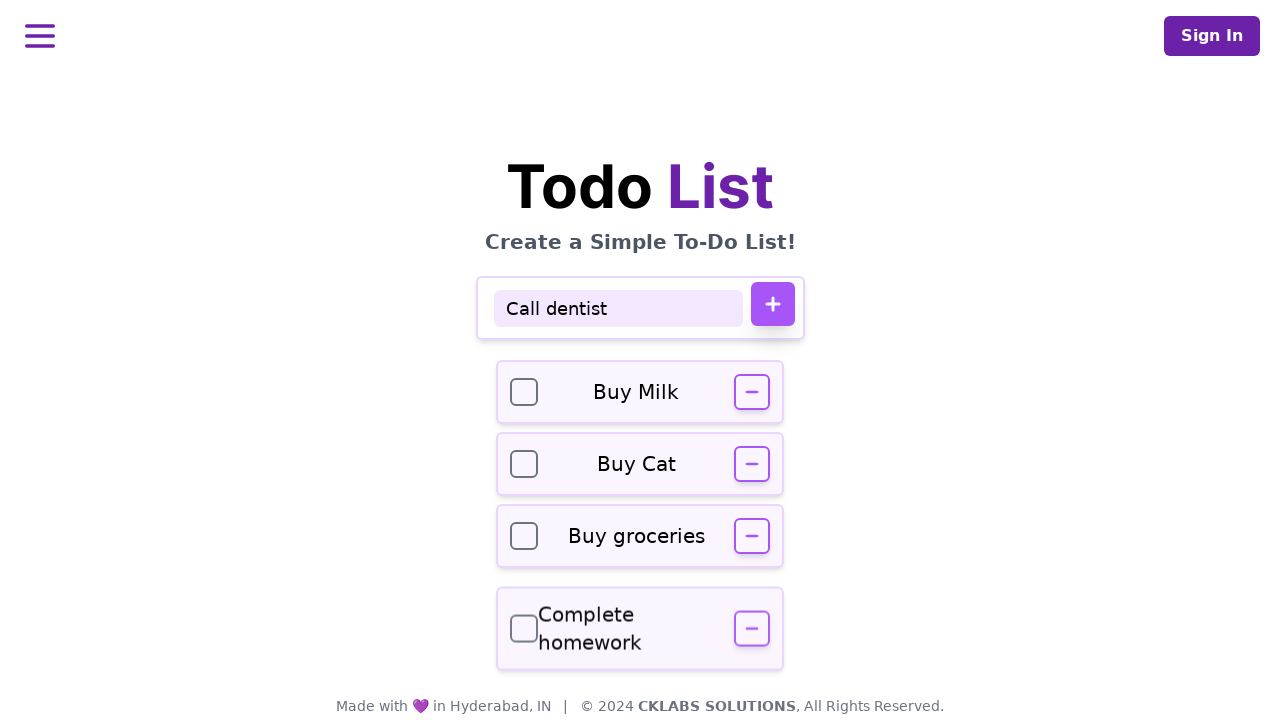

Clicked add button to add task: 'Call dentist' at (772, 304) on #todo-add
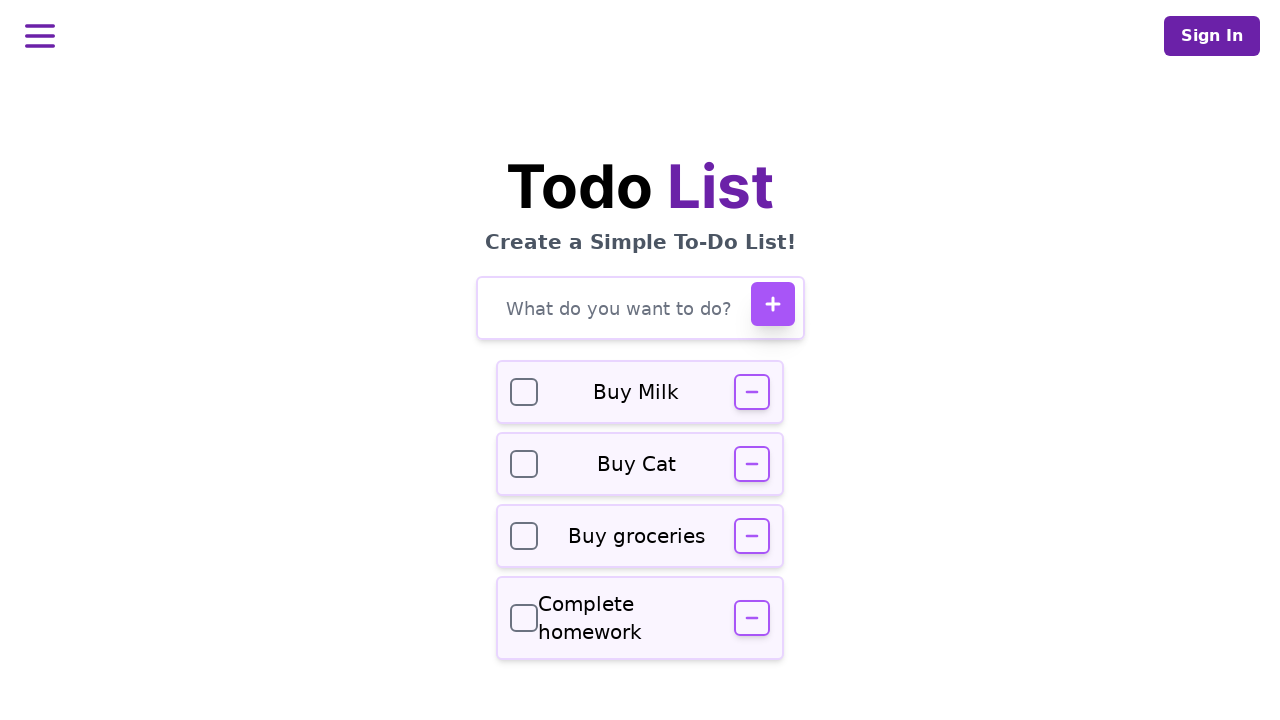

Verified that task list header element is visible
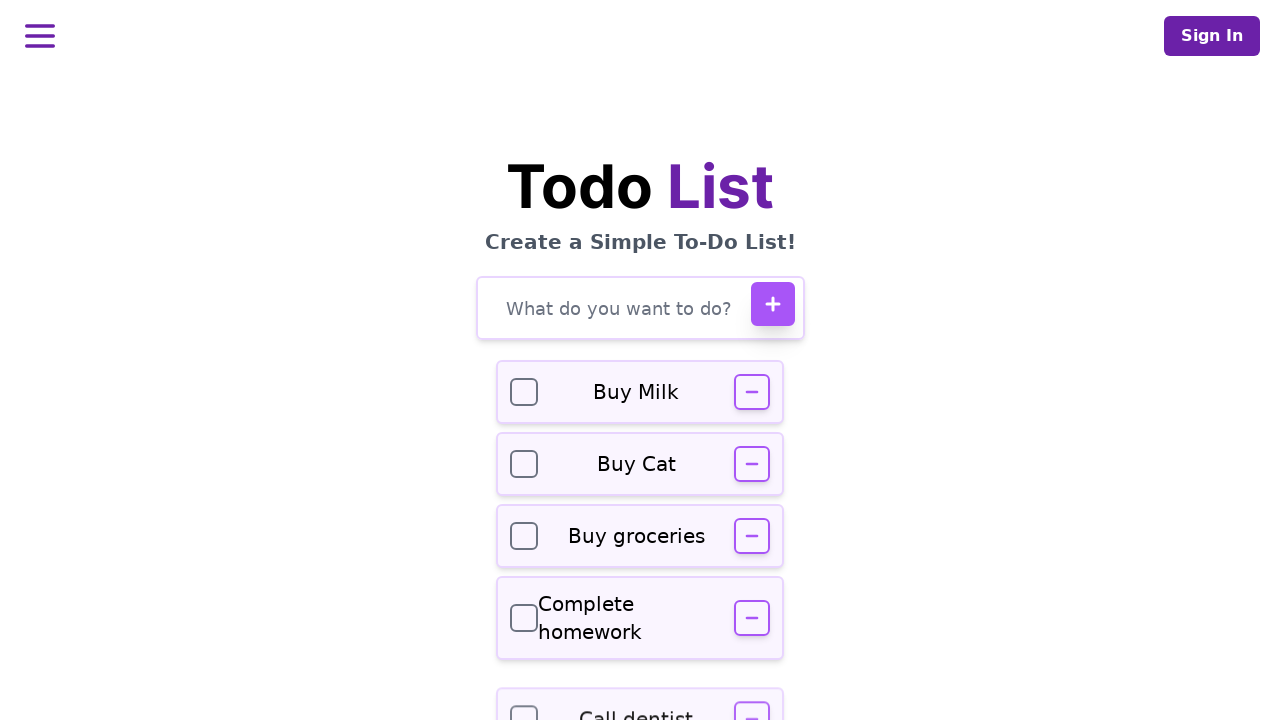

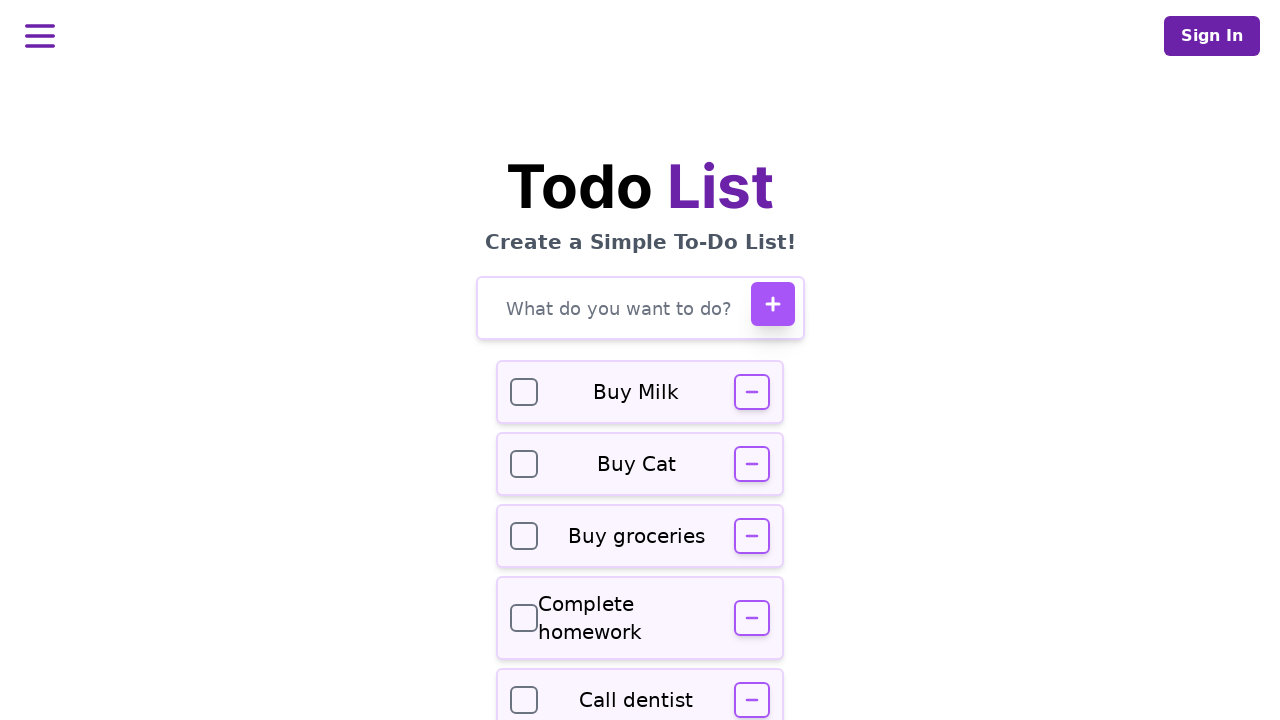